Tests radio button selection on a registration form by finding all radio buttons and clicking the one with value "male"

Starting URL: https://demo.automationtesting.in/Register.html

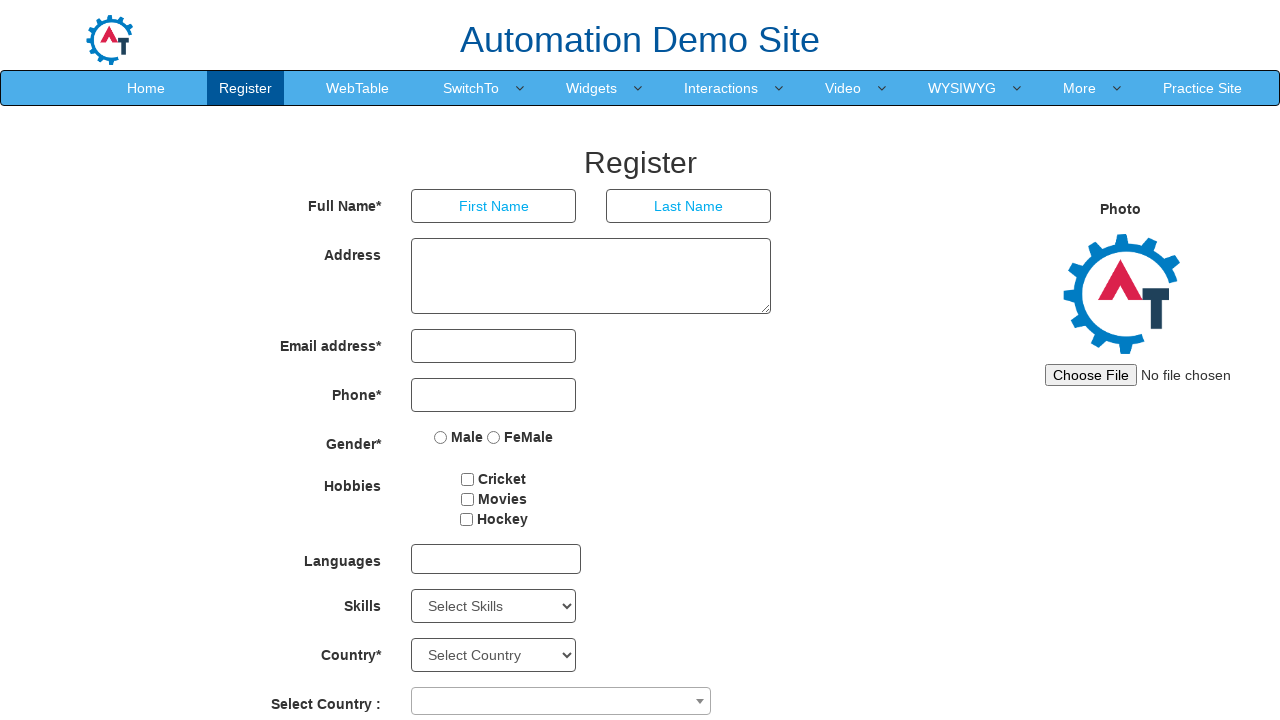

Navigated to registration form at https://demo.automationtesting.in/Register.html
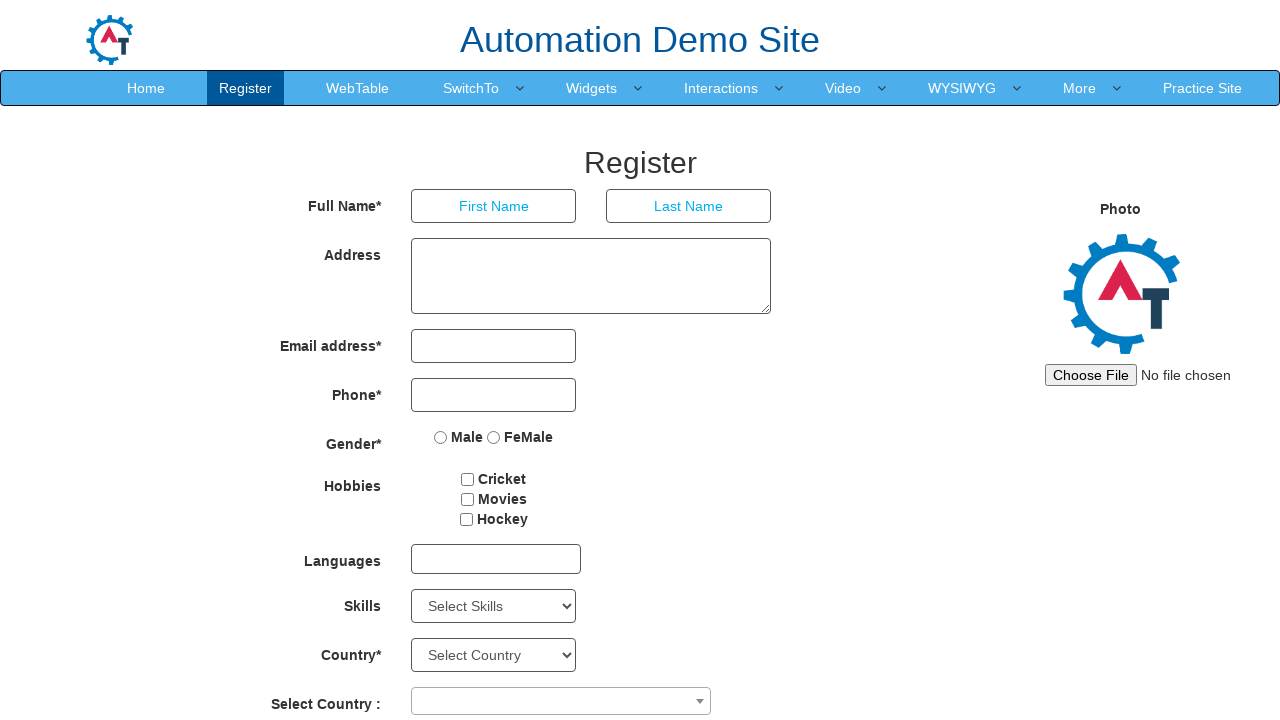

Clicked the 'Male' radio button on the registration form at (441, 437) on input[type='radio'][value='Male']
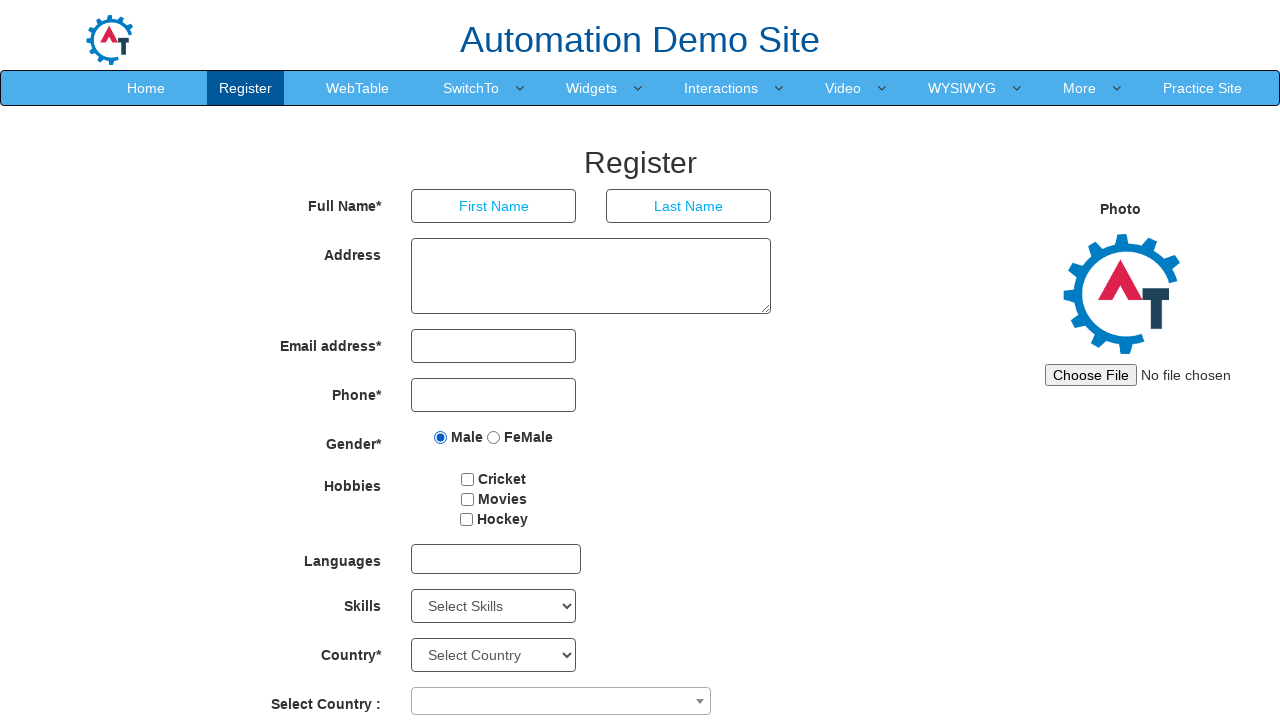

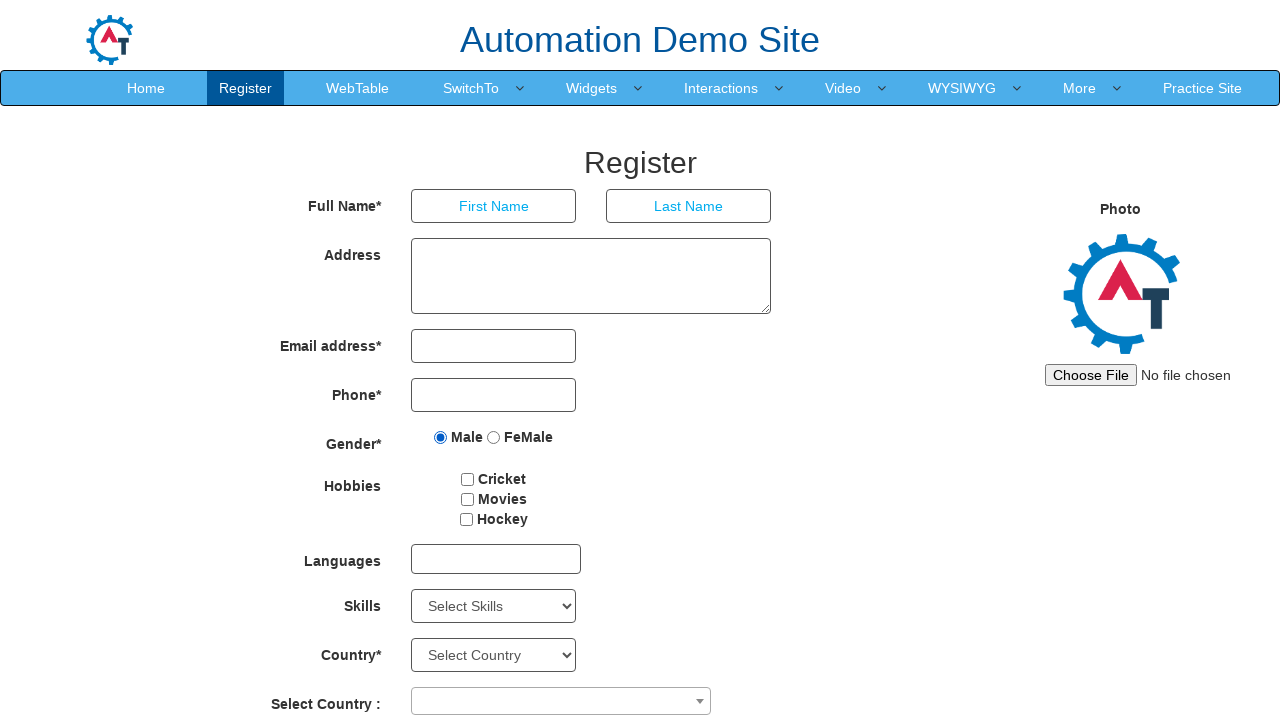